Tests phone number validation with multiple scenarios including too short, too long, and invalid prefix phone numbers

Starting URL: https://alada.vn/tai-khoan/dang-ky.html

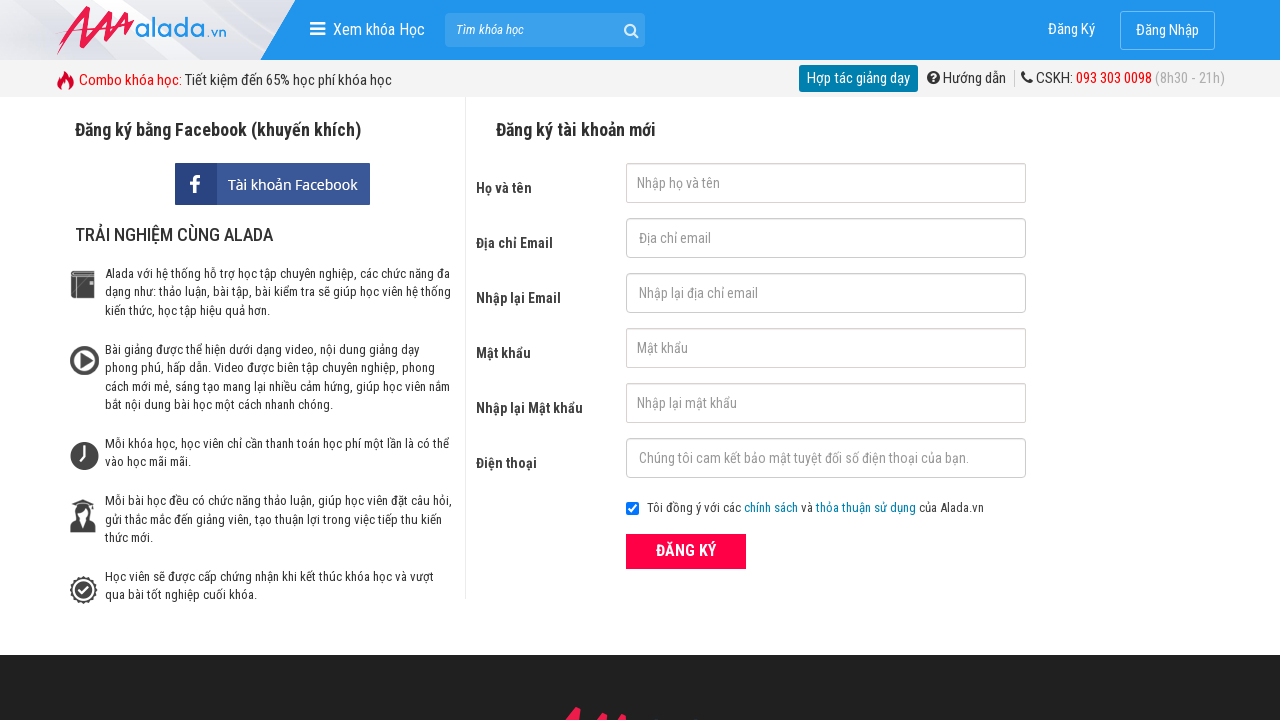

Filled first name field with 'Hung Ngo' on #txtFirstname
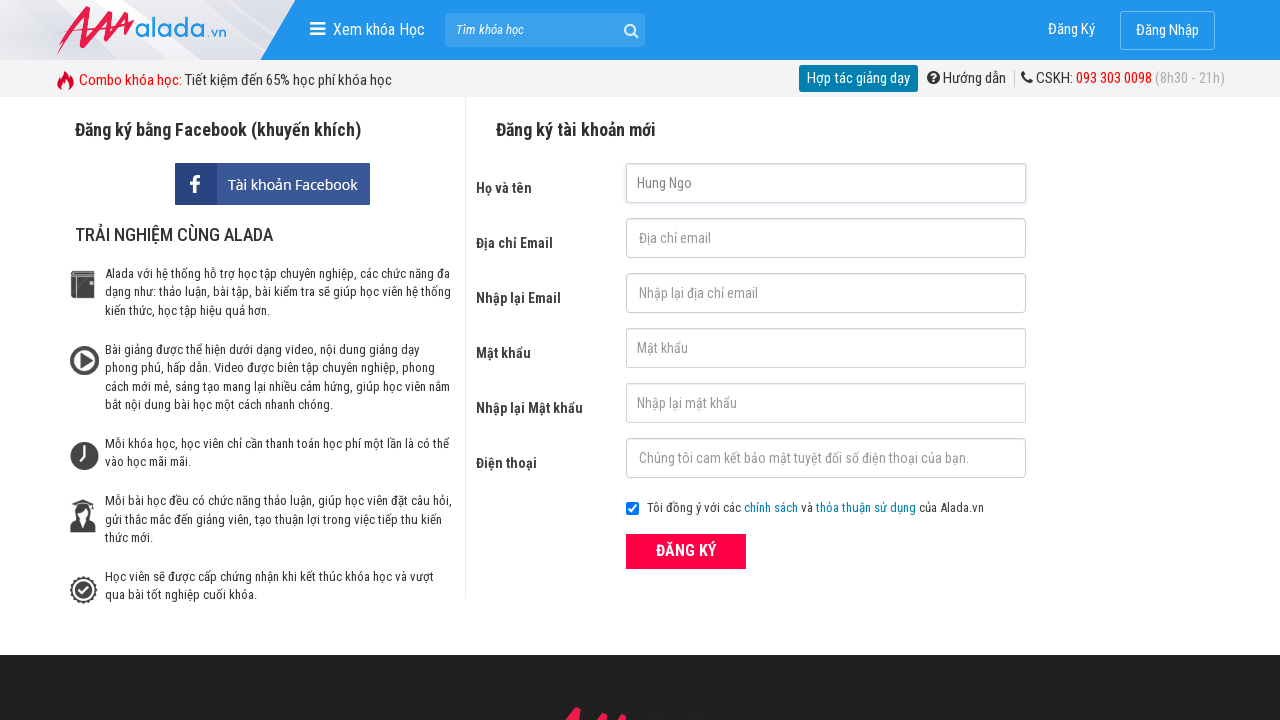

Filled email field with 'hung.@123' on #txtEmail
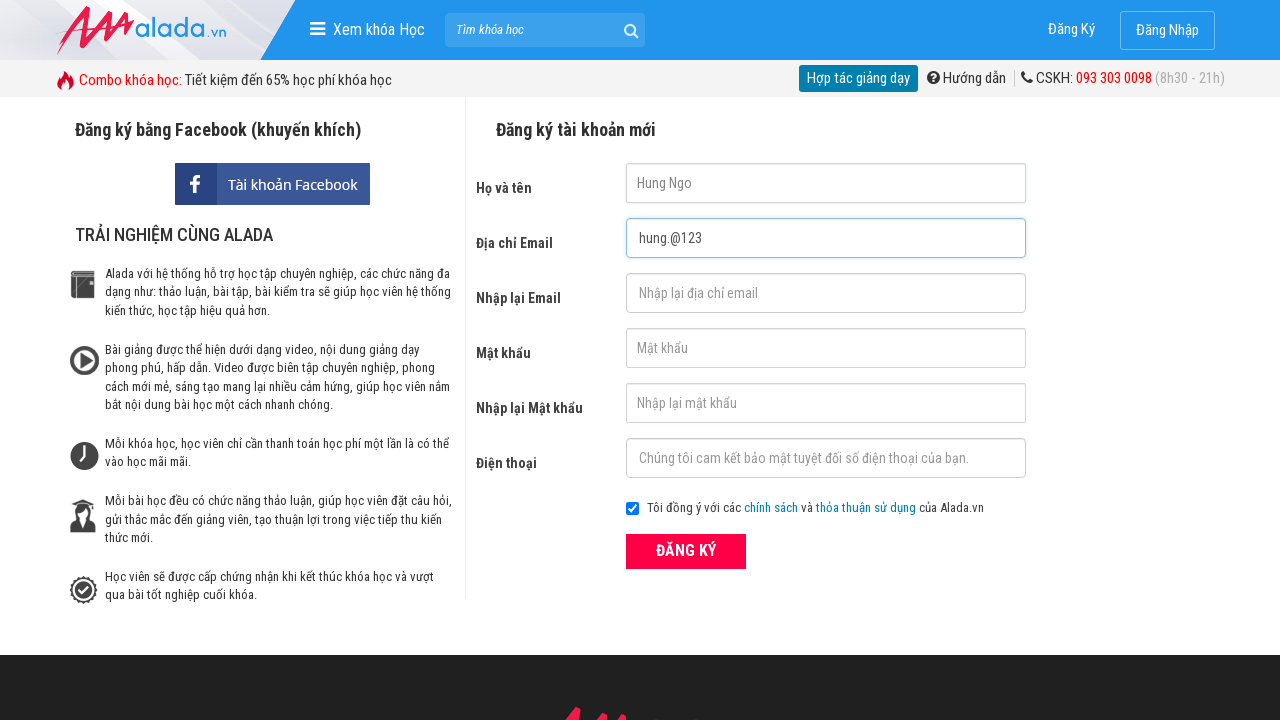

Filled confirm email field with 'hung.@123' on #txtCEmail
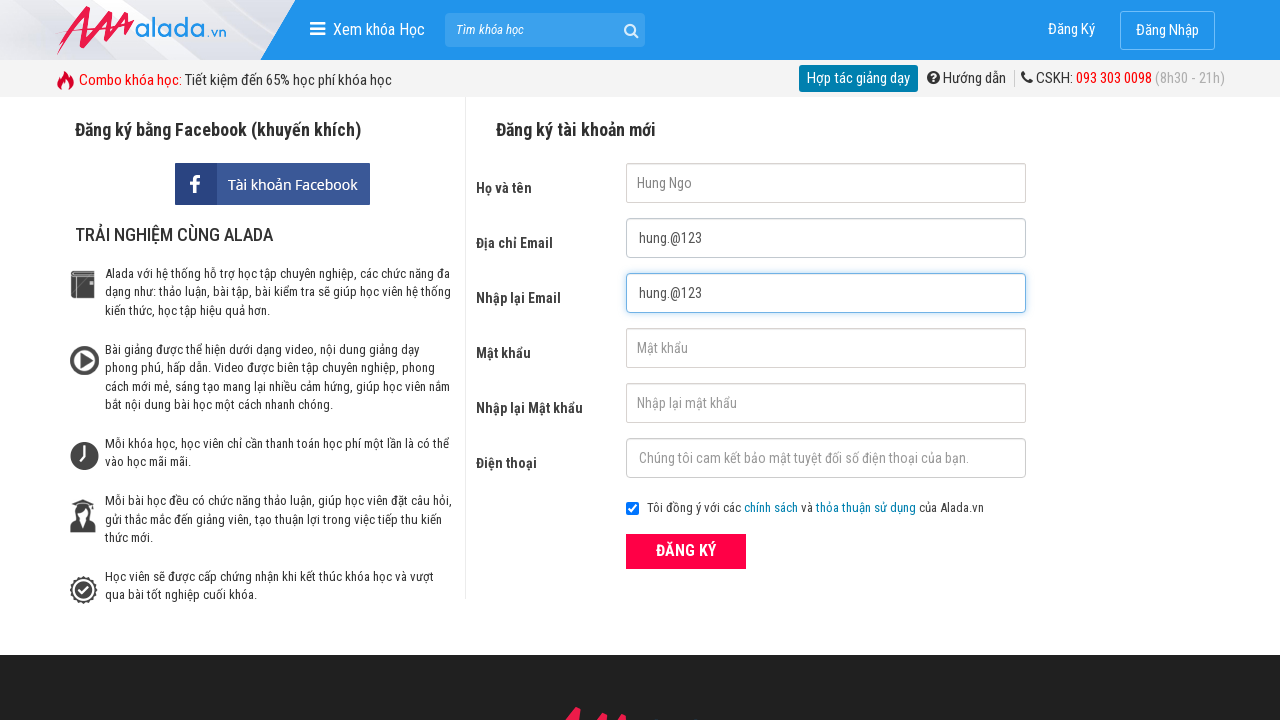

Filled password field with '0543600932' on #txtPassword
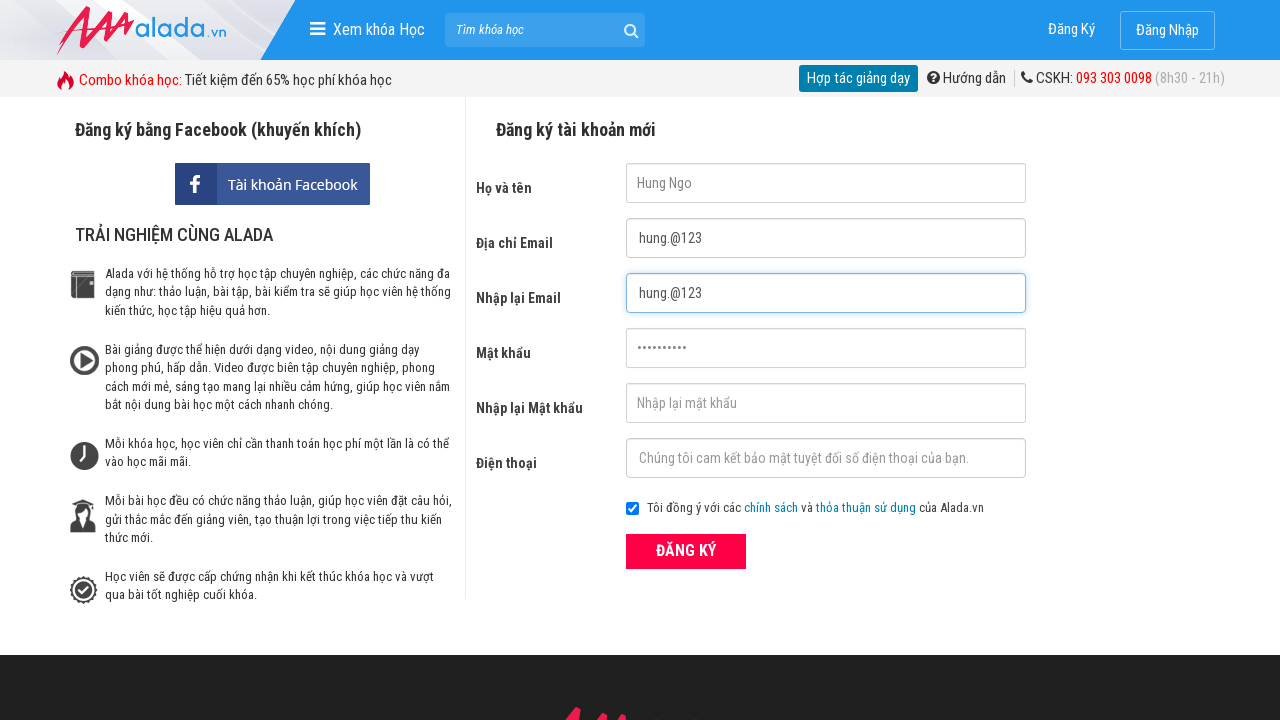

Filled confirm password field with '0543600932' on #txtCPassword
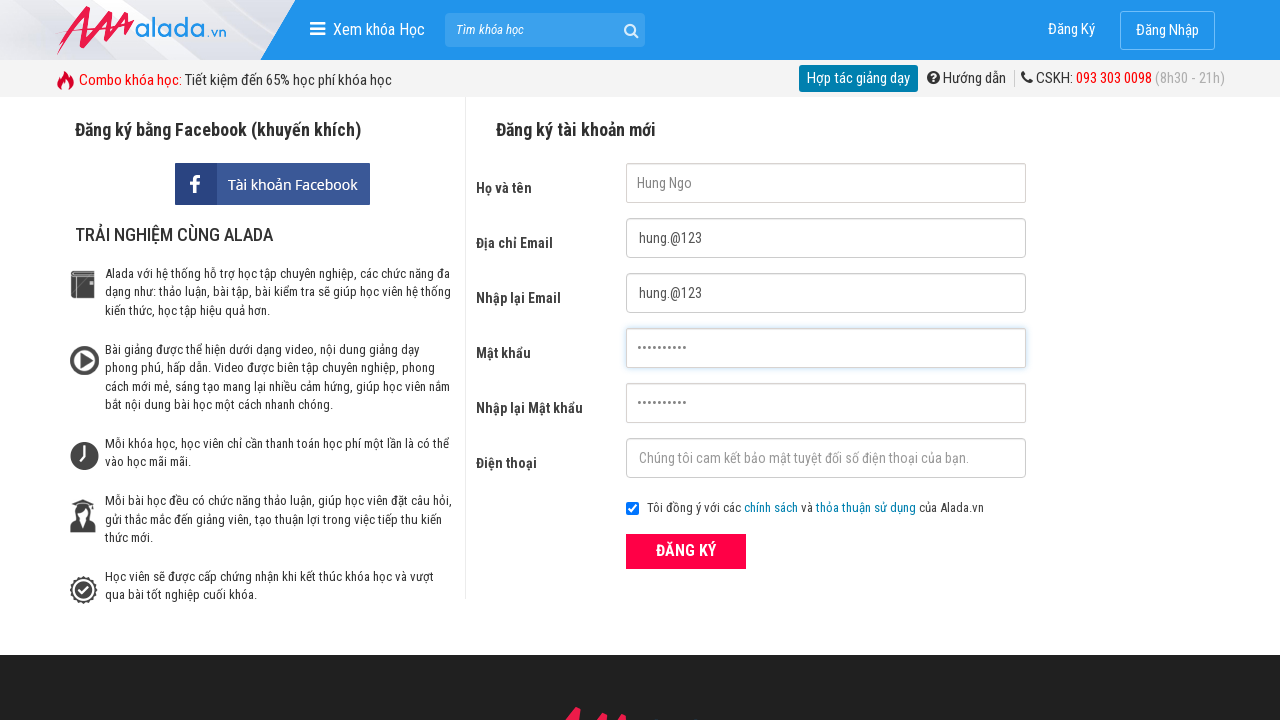

Filled phone field with '031245657' (9 digits - too short) on #txtPhone
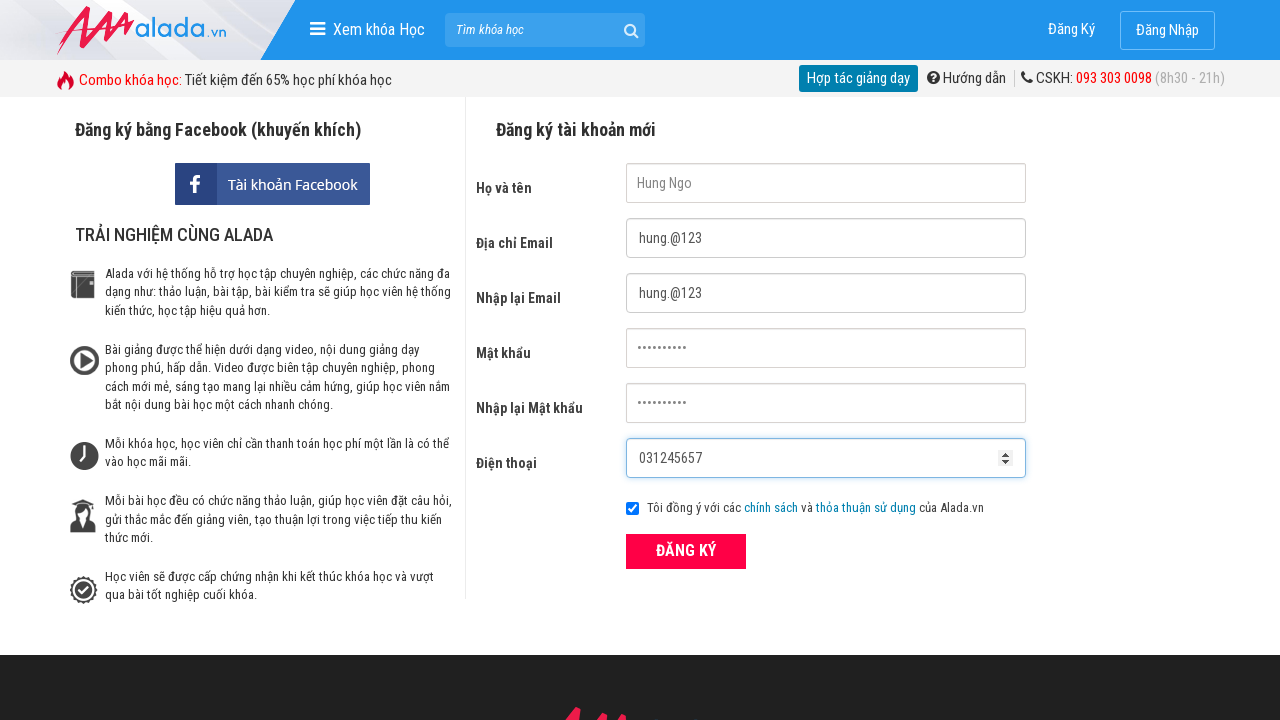

Clicked ĐĂNG KÝ button to test phone validation with too short number at (686, 551) on xpath=//button[text()='ĐĂNG KÝ' and @type='submit']
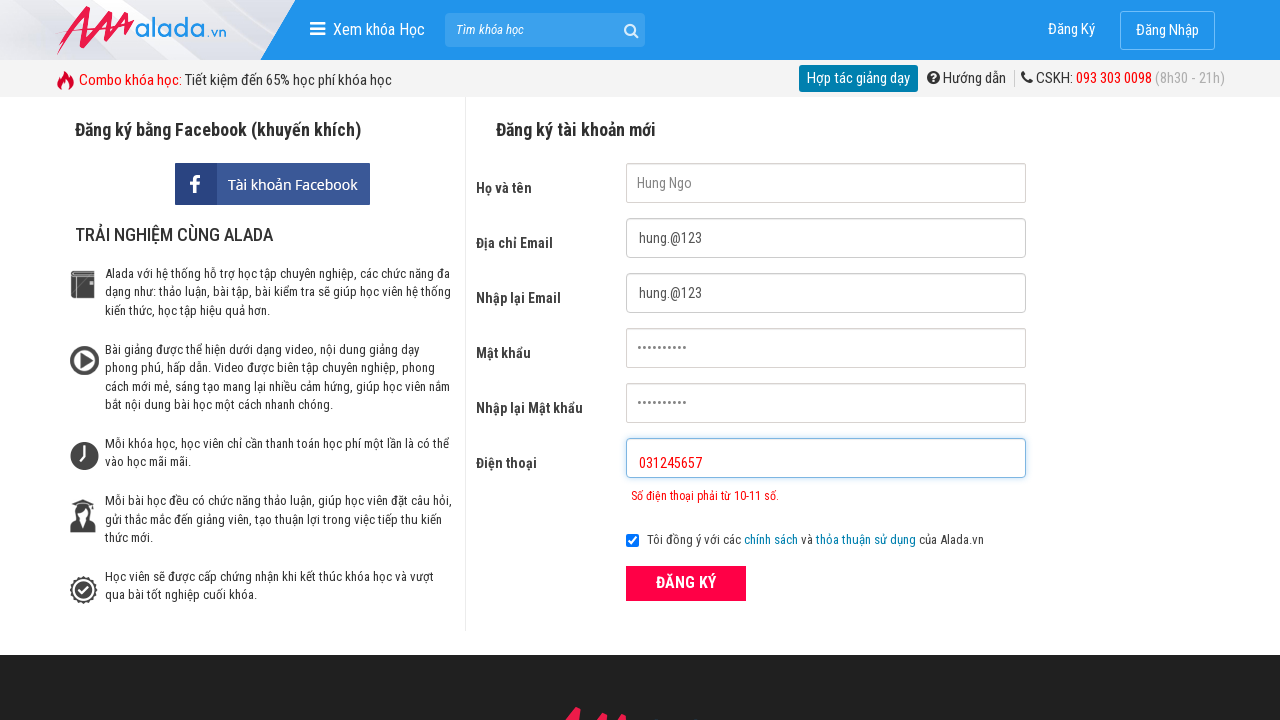

Phone error message appeared for too short phone number
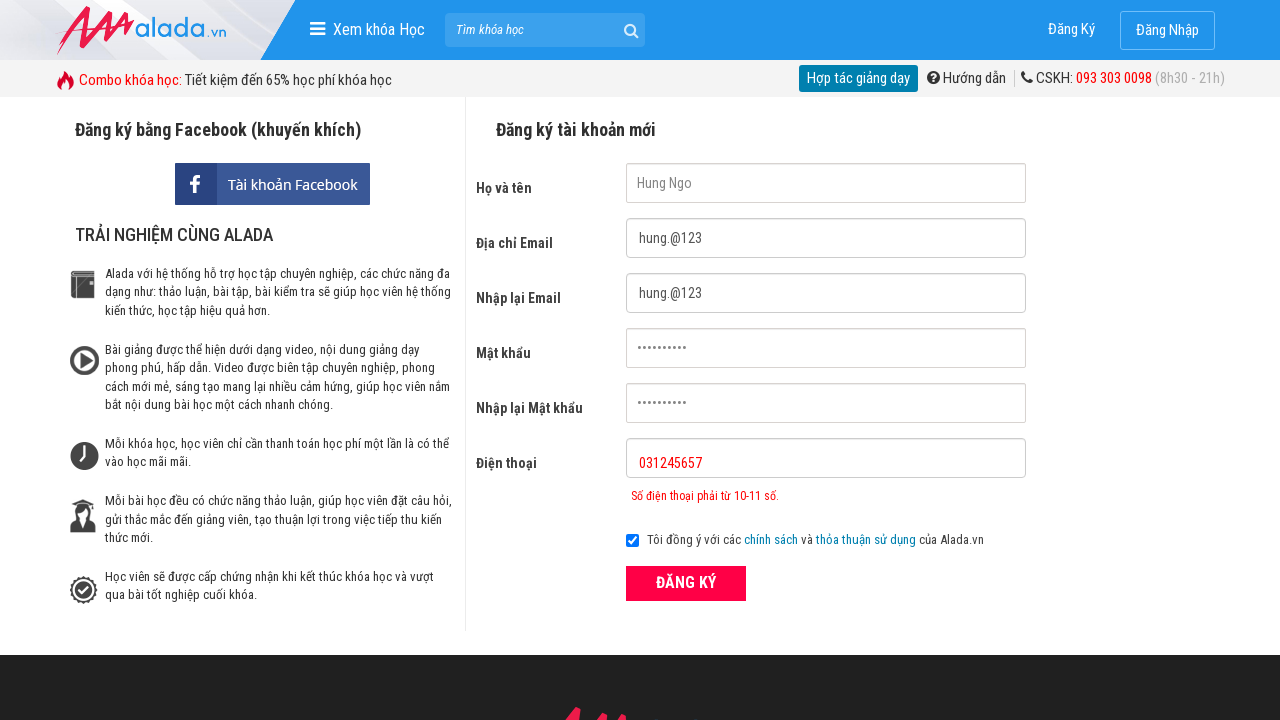

Filled phone field with '0312456534347' (13 digits - too long) on #txtPhone
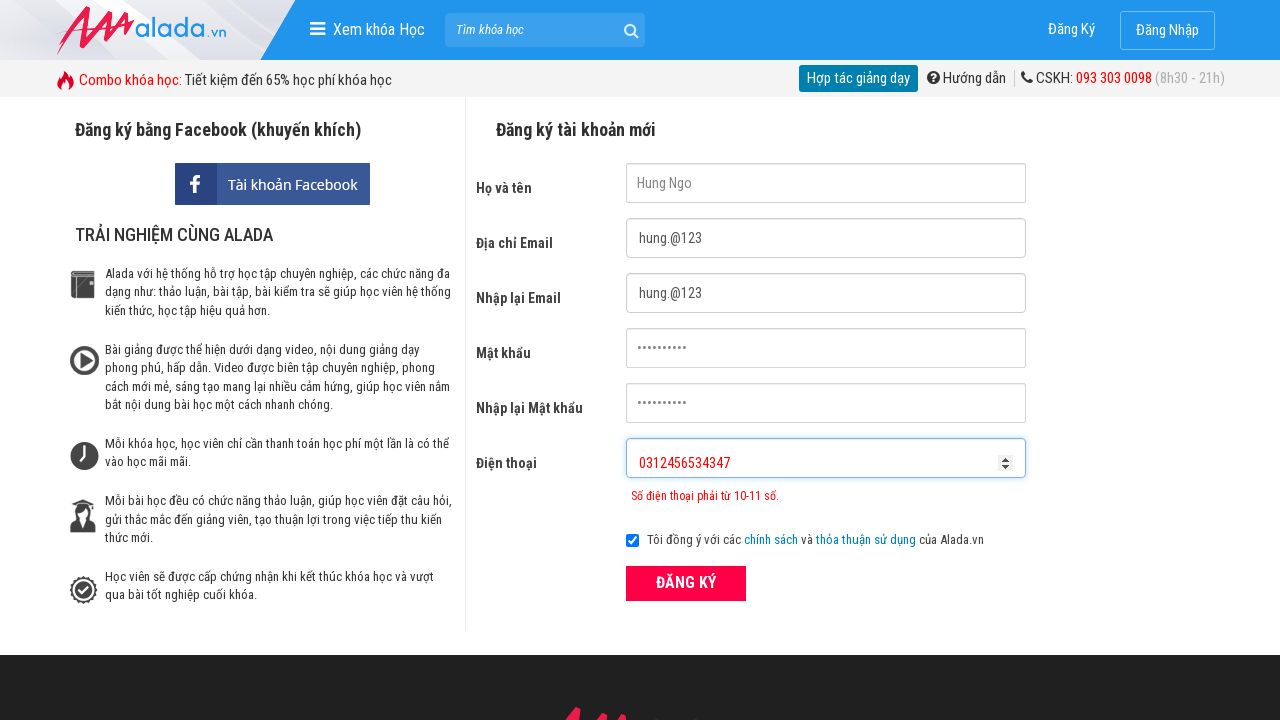

Clicked ĐĂNG KÝ button to test phone validation with too long number at (686, 583) on xpath=//button[text()='ĐĂNG KÝ' and @type='submit']
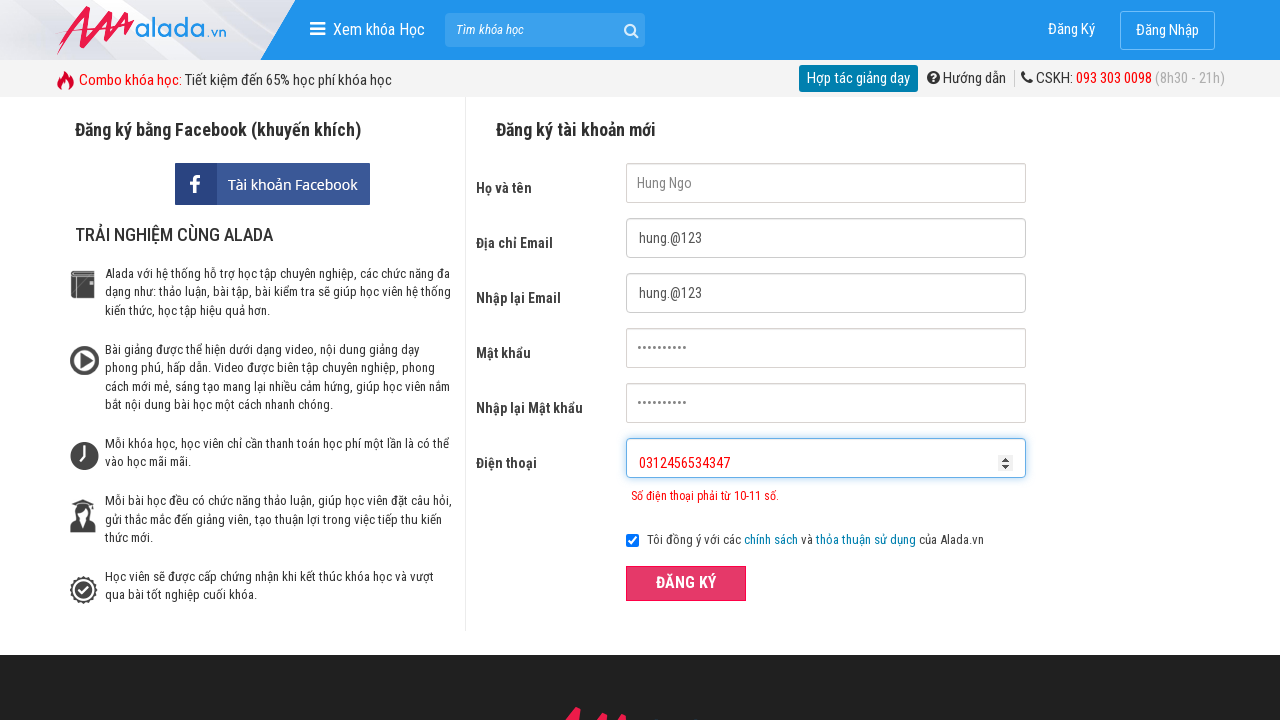

Phone error message appeared for too long phone number
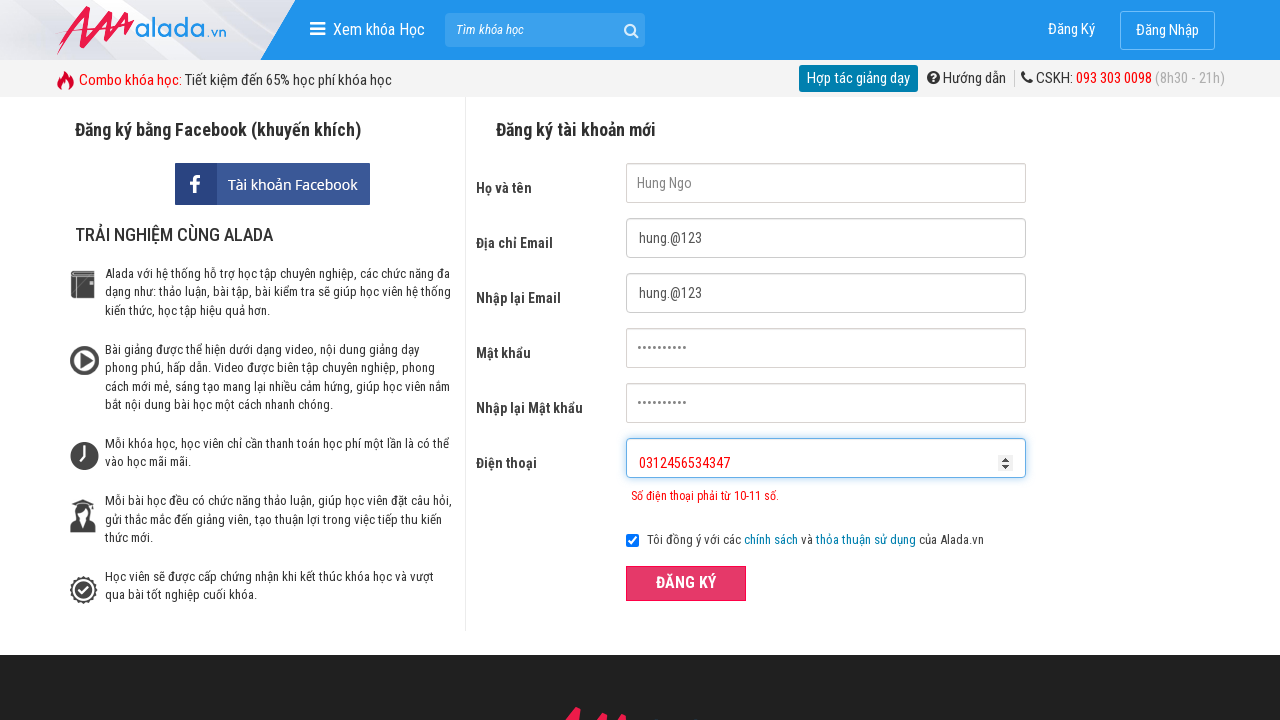

Filled phone field with '1234567899' (invalid prefix) on #txtPhone
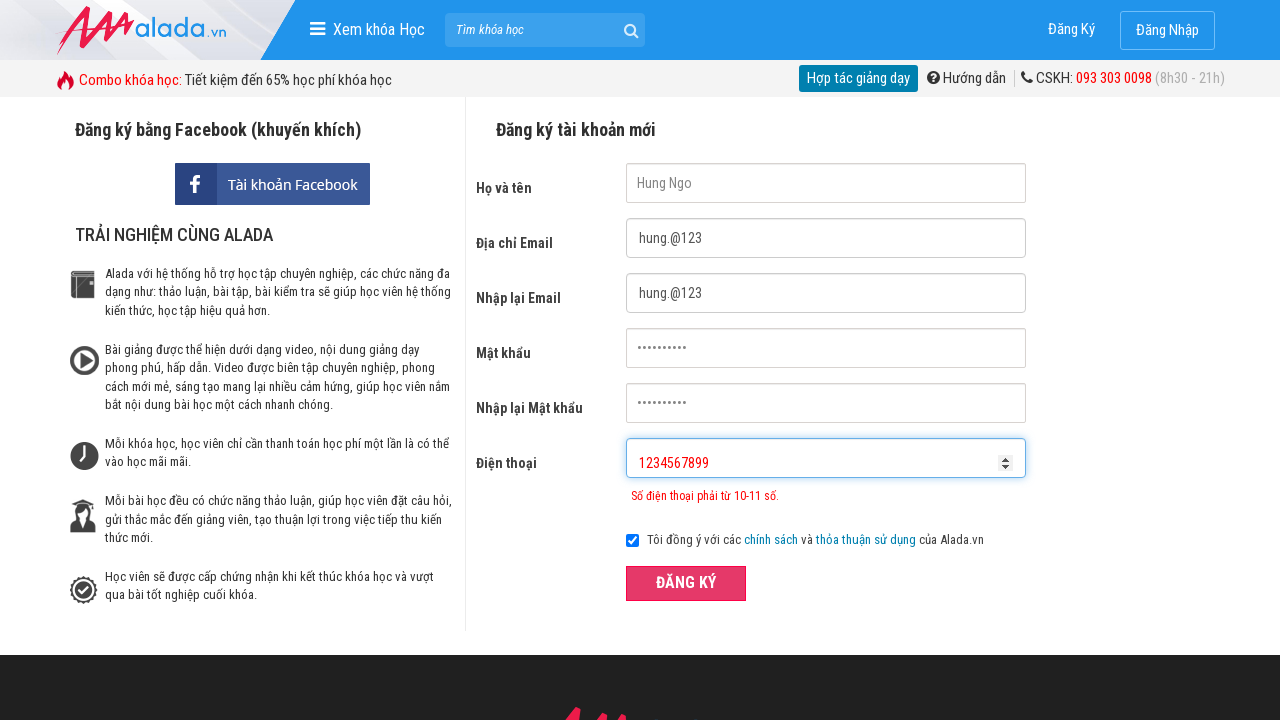

Clicked ĐĂNG KÝ button to test phone validation with invalid prefix at (686, 583) on xpath=//button[text()='ĐĂNG KÝ' and @type='submit']
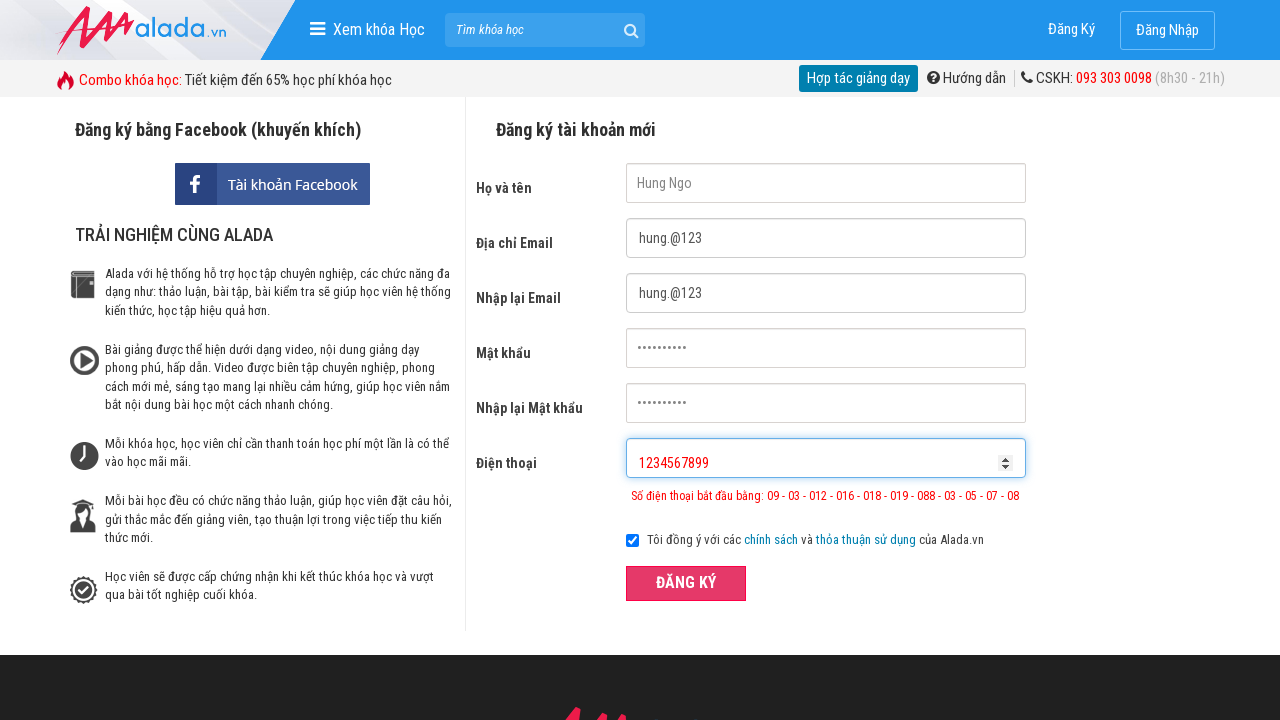

Phone error message appeared for invalid prefix phone number
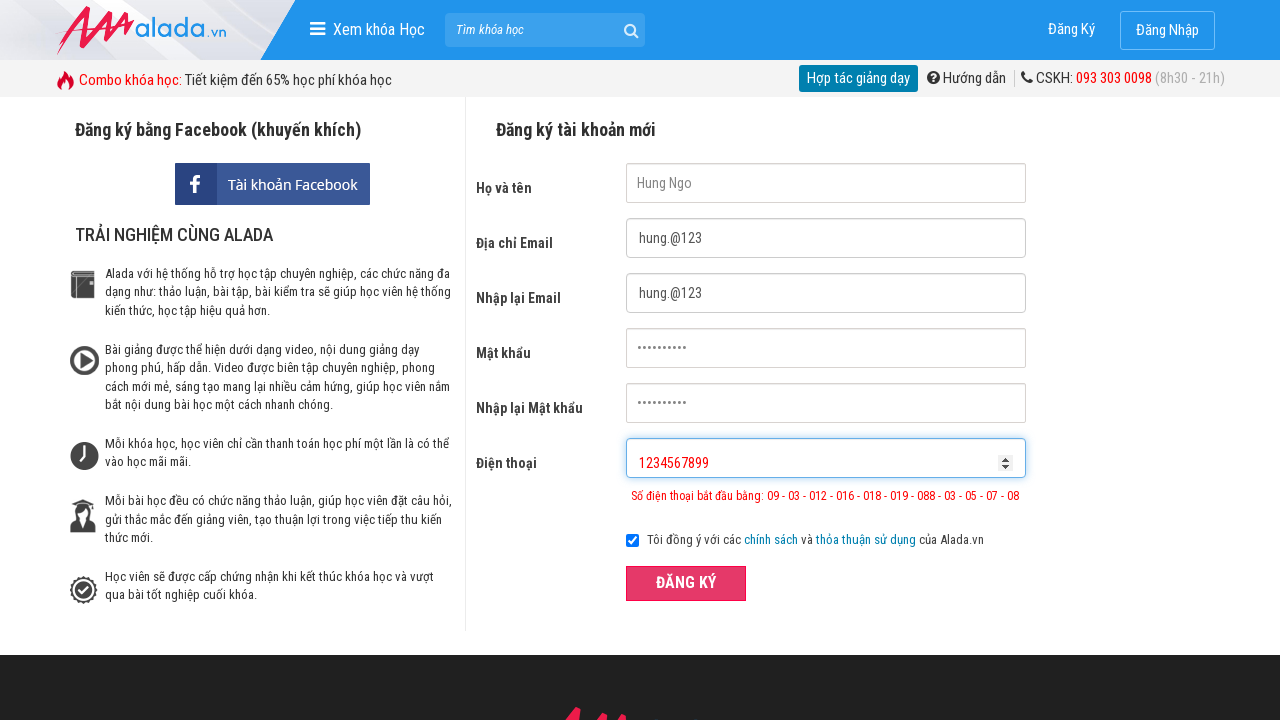

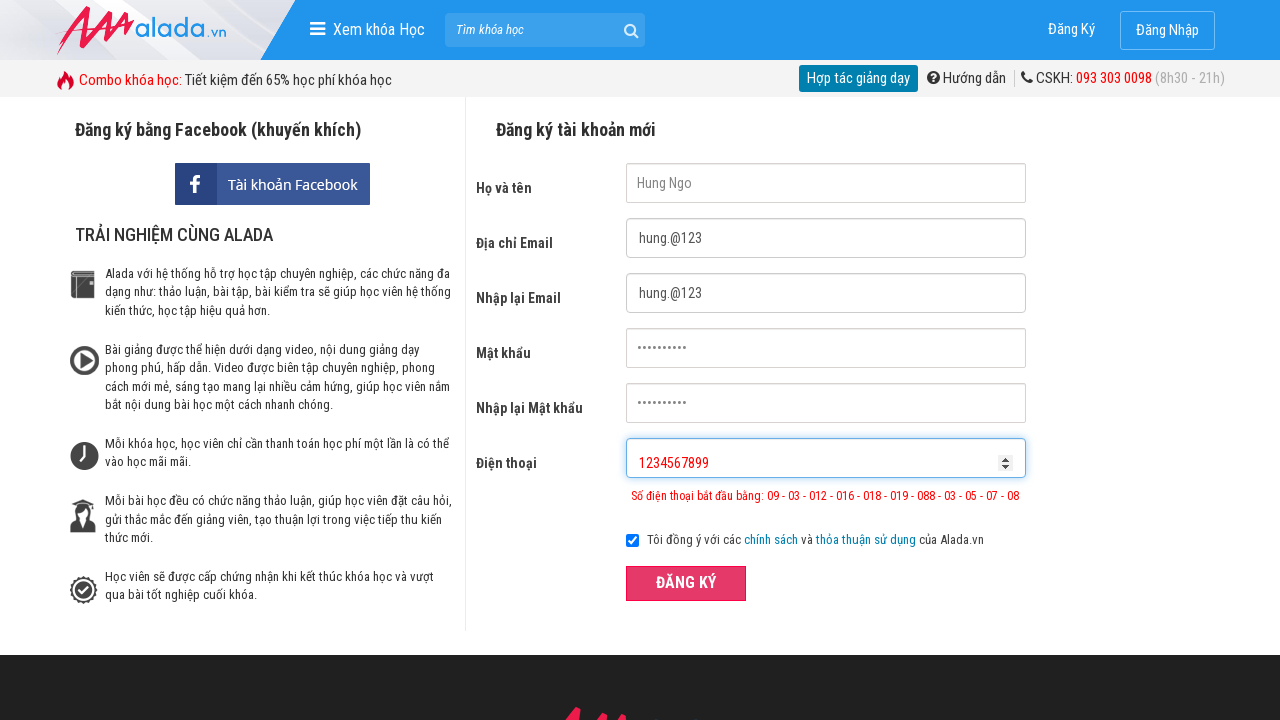